Tests dynamic content loading by clicking a start button and waiting for the loaded content to appear

Starting URL: http://the-internet.herokuapp.com/dynamic_loading/2

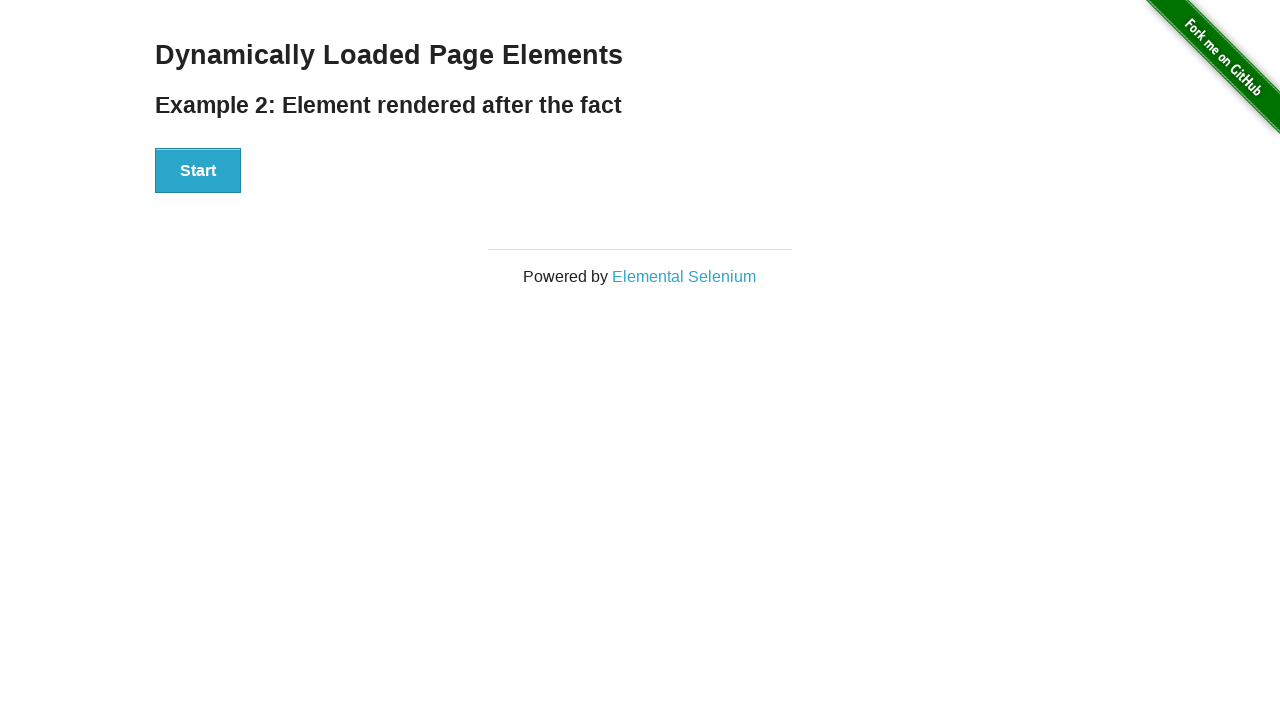

Clicked start button to trigger dynamic content loading at (198, 171) on xpath=//div[@id='start']/button
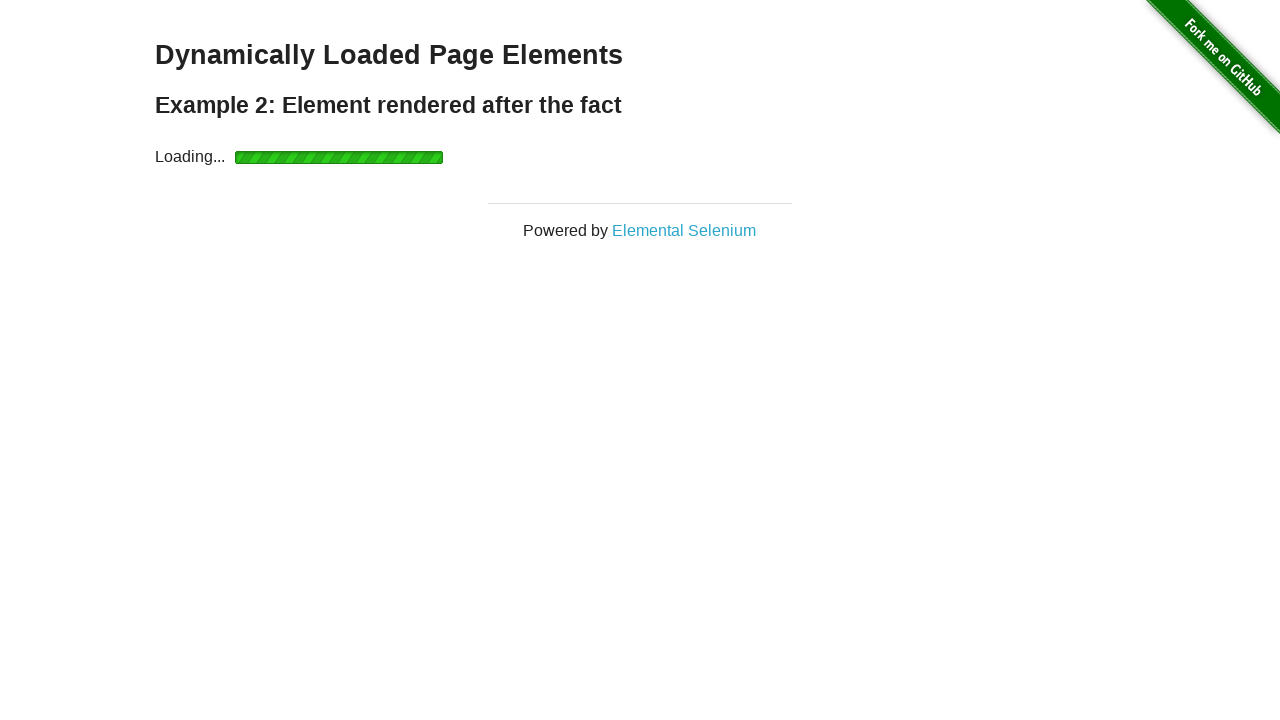

Dynamic content finished loading - finish message appeared
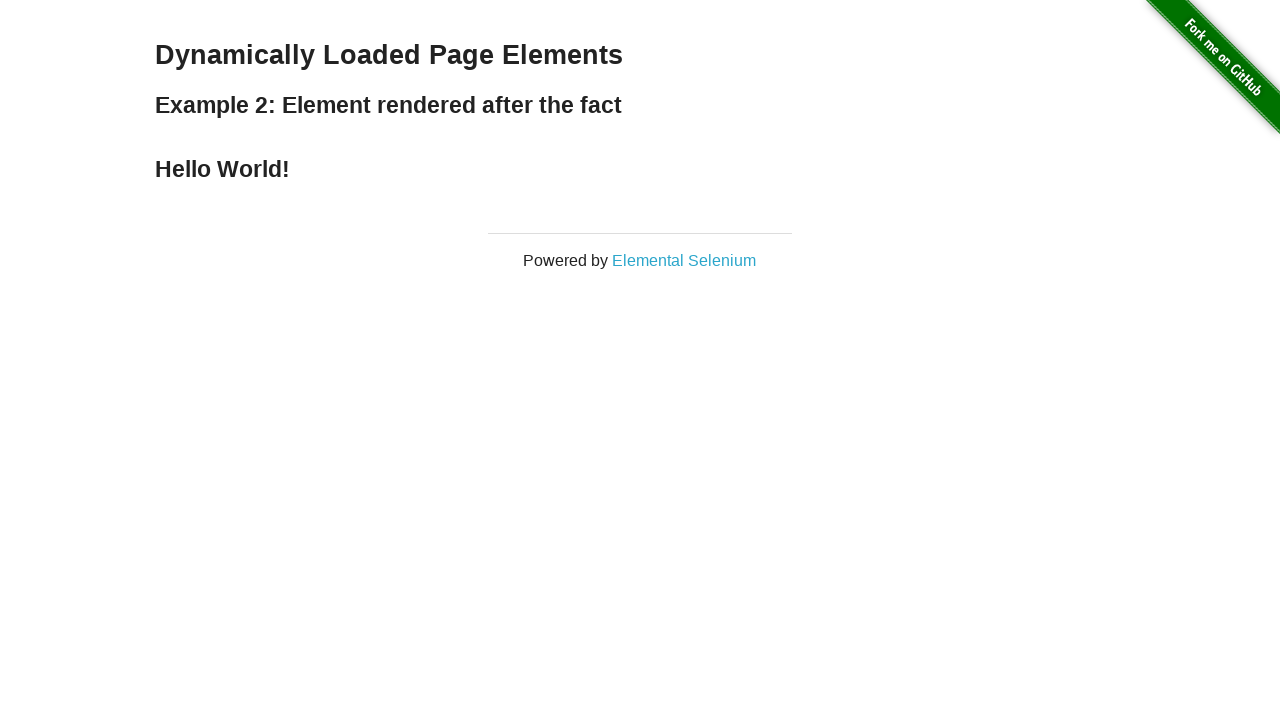

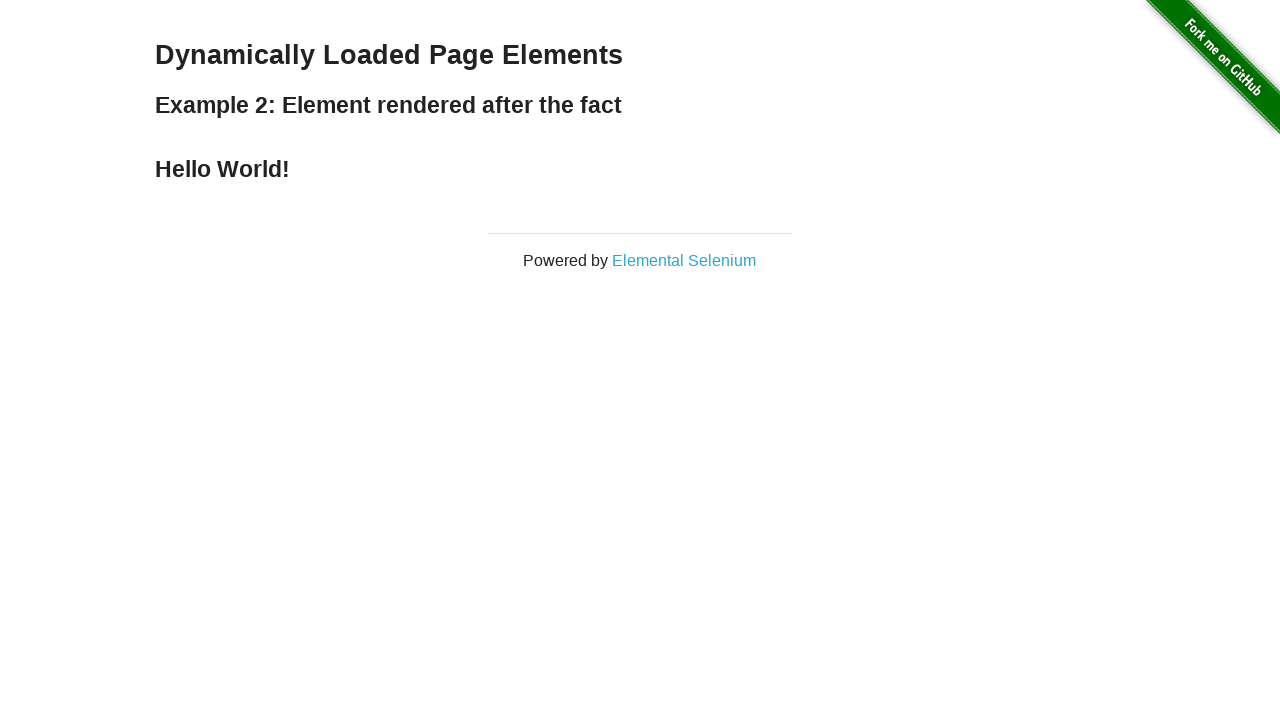